Tests DOM attribute and property retrieval by getting placeholder text and then filling an email field and retrieving the entered value

Starting URL: https://naveenautomationlabs.com/opencart/index.php?route=account/login

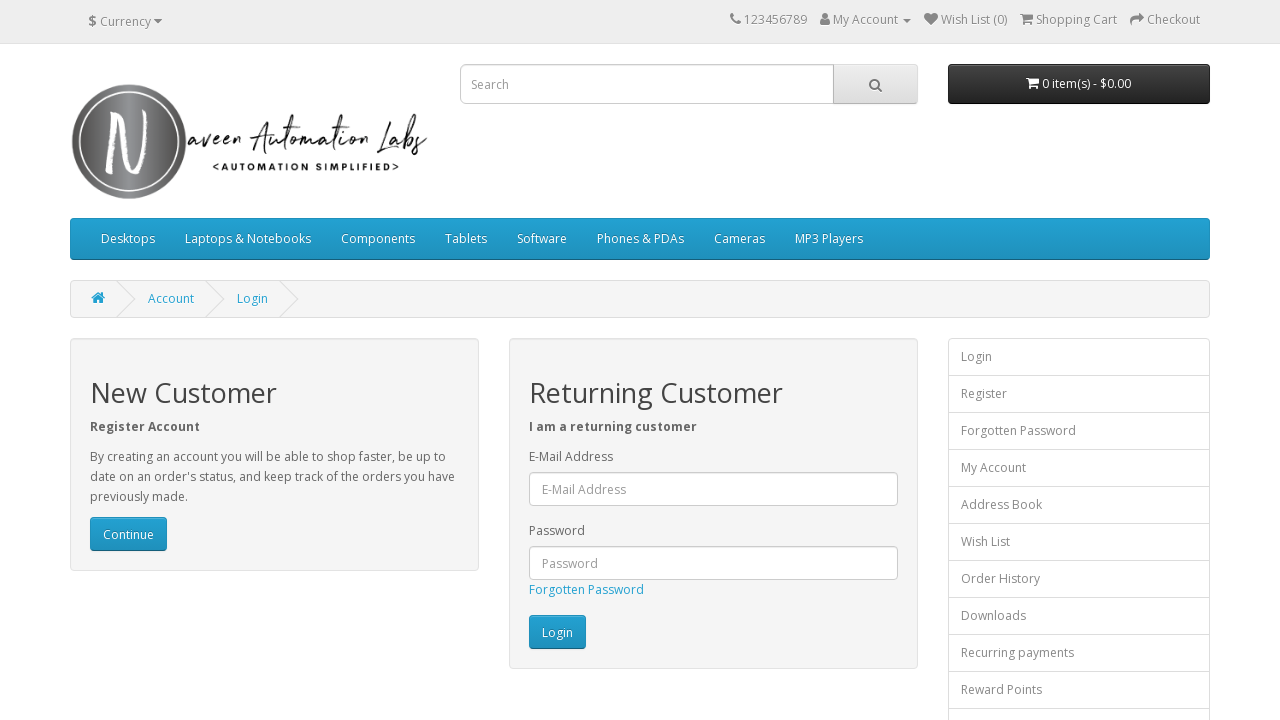

Located the email input field
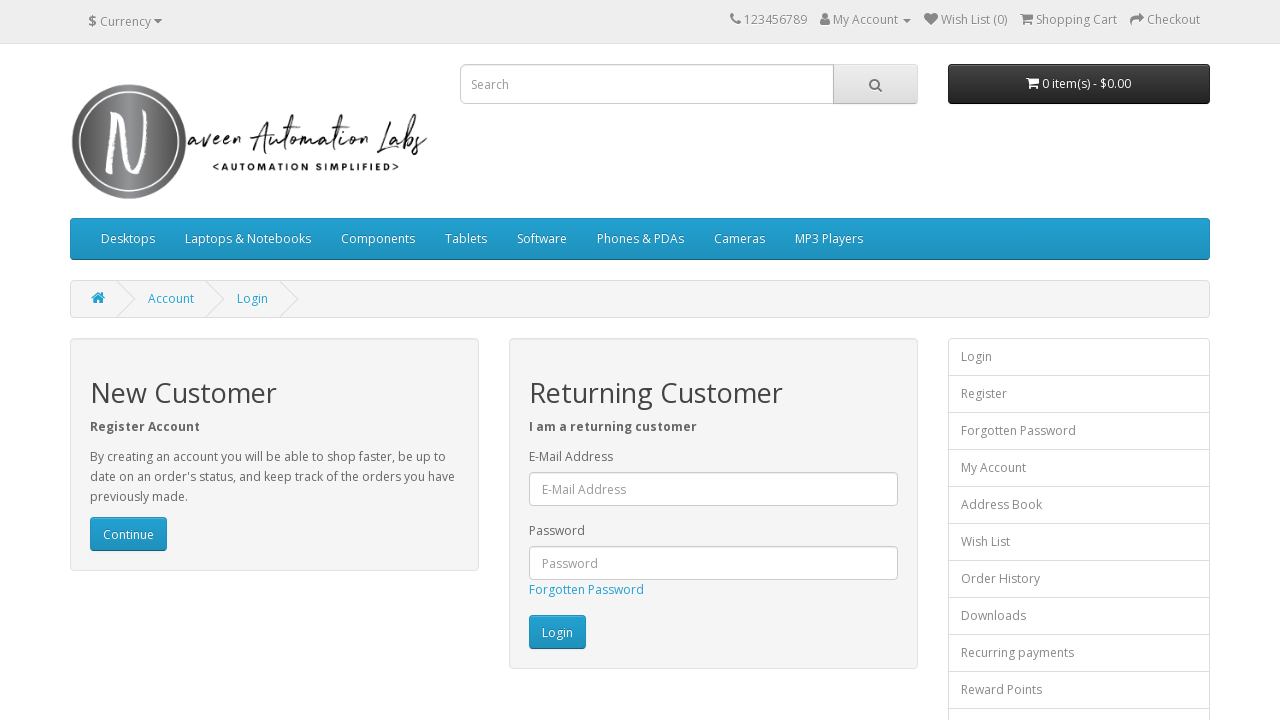

Retrieved placeholder attribute: E-Mail Address
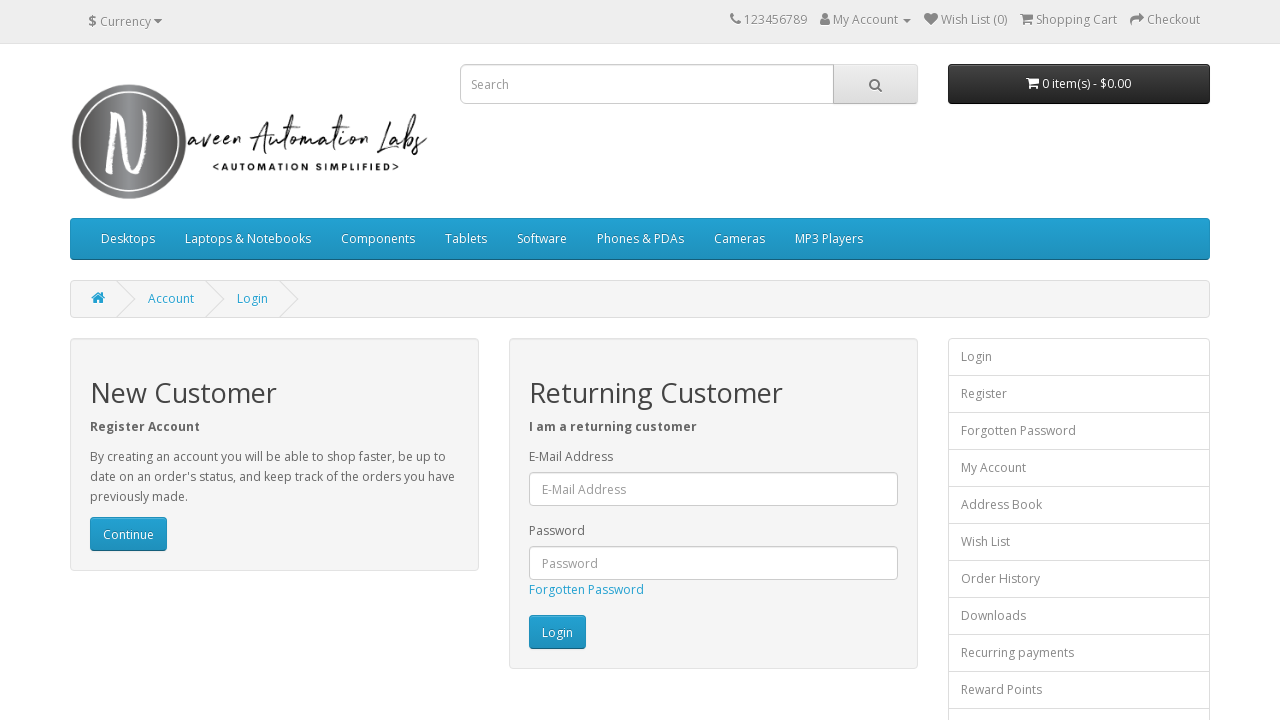

Filled email field with 'naveen@gmail.com' on #input-email
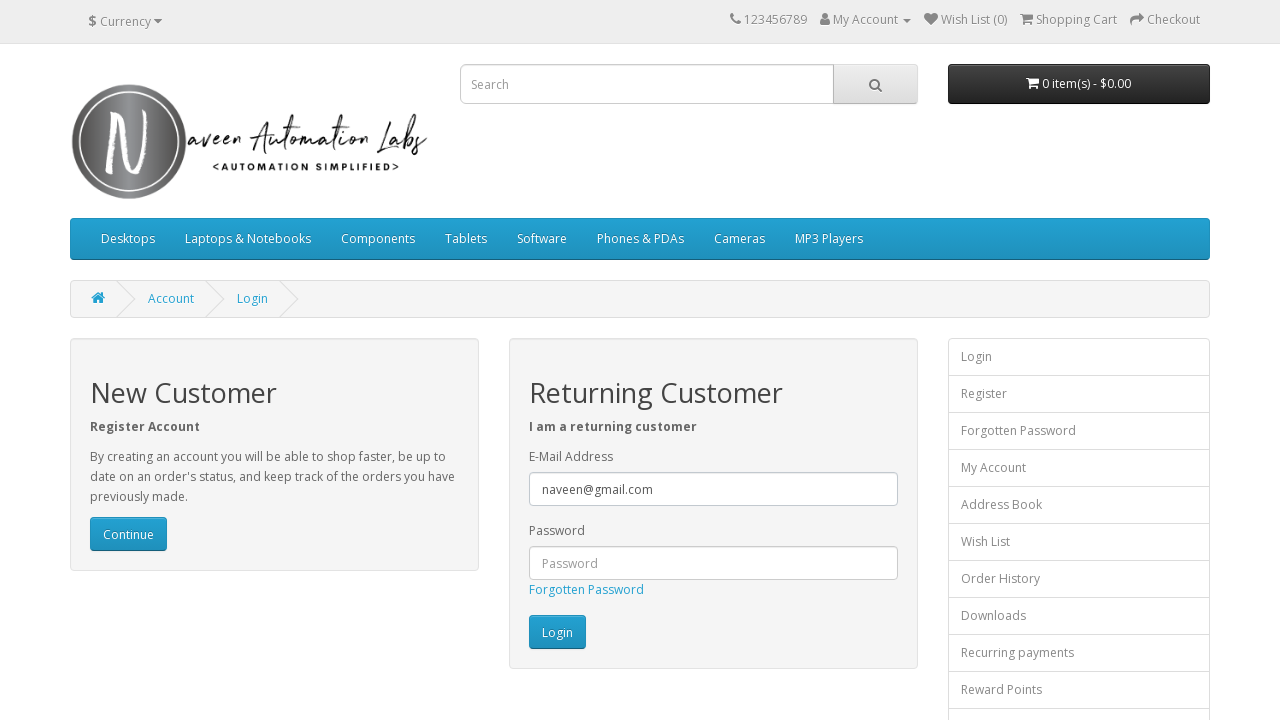

Retrieved entered value from email field: naveen@gmail.com
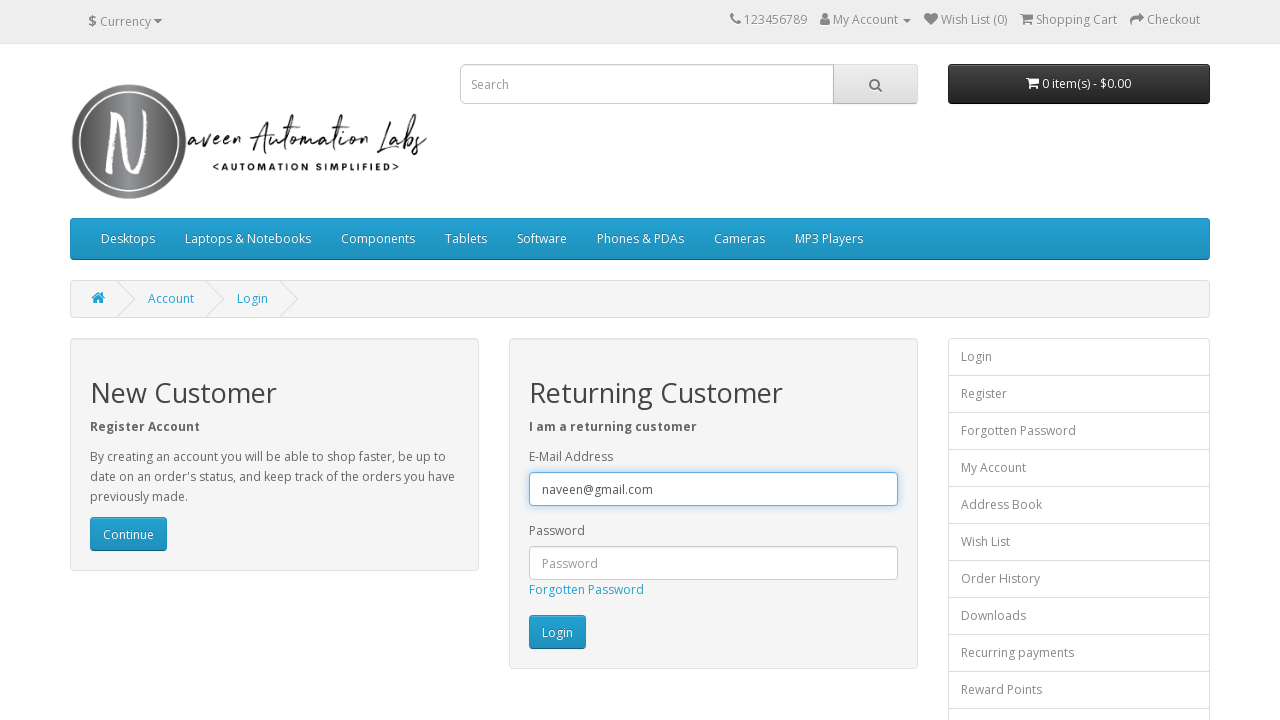

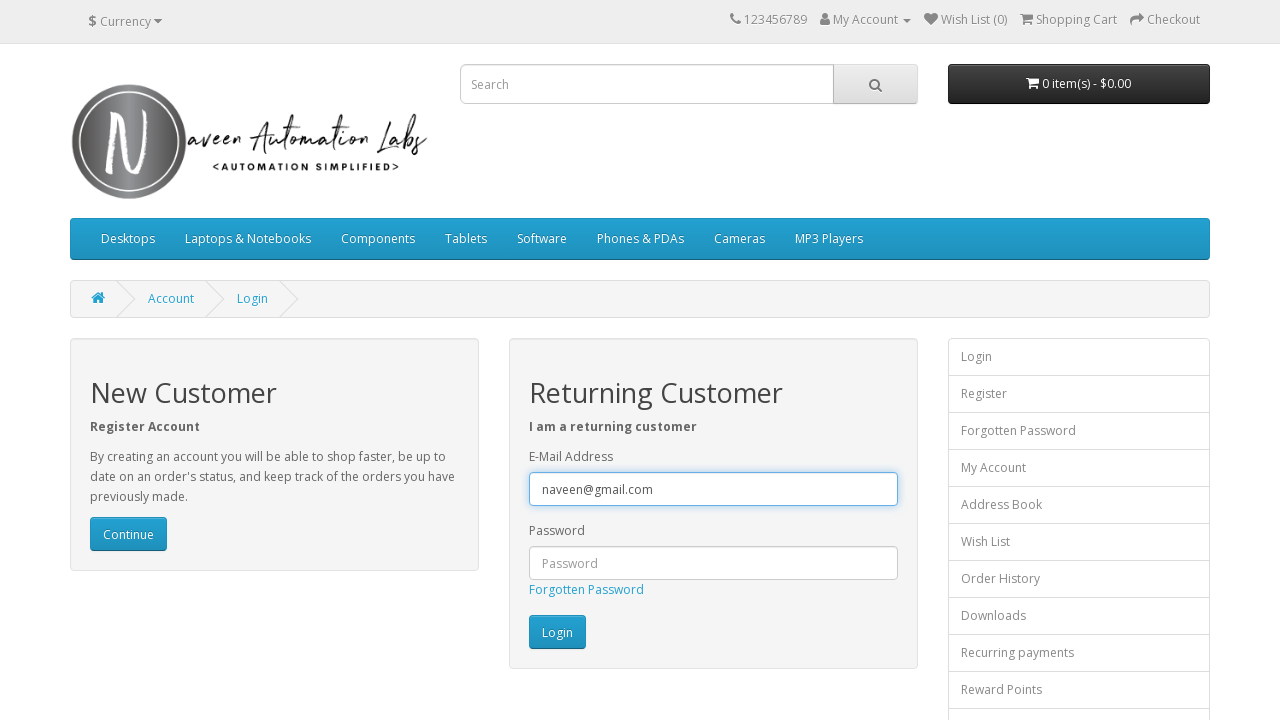